Tests filtering to display only completed items

Starting URL: https://demo.playwright.dev/todomvc

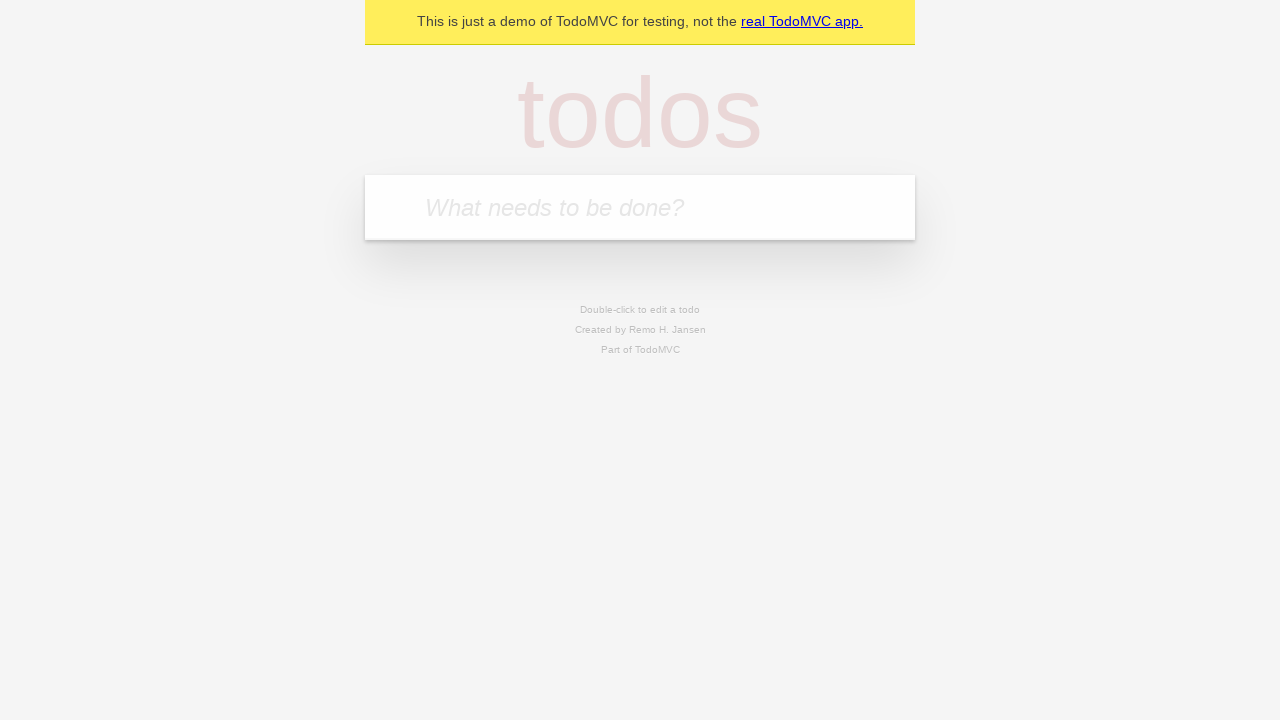

Filled new todo input with 'buy some cheese' on .new-todo
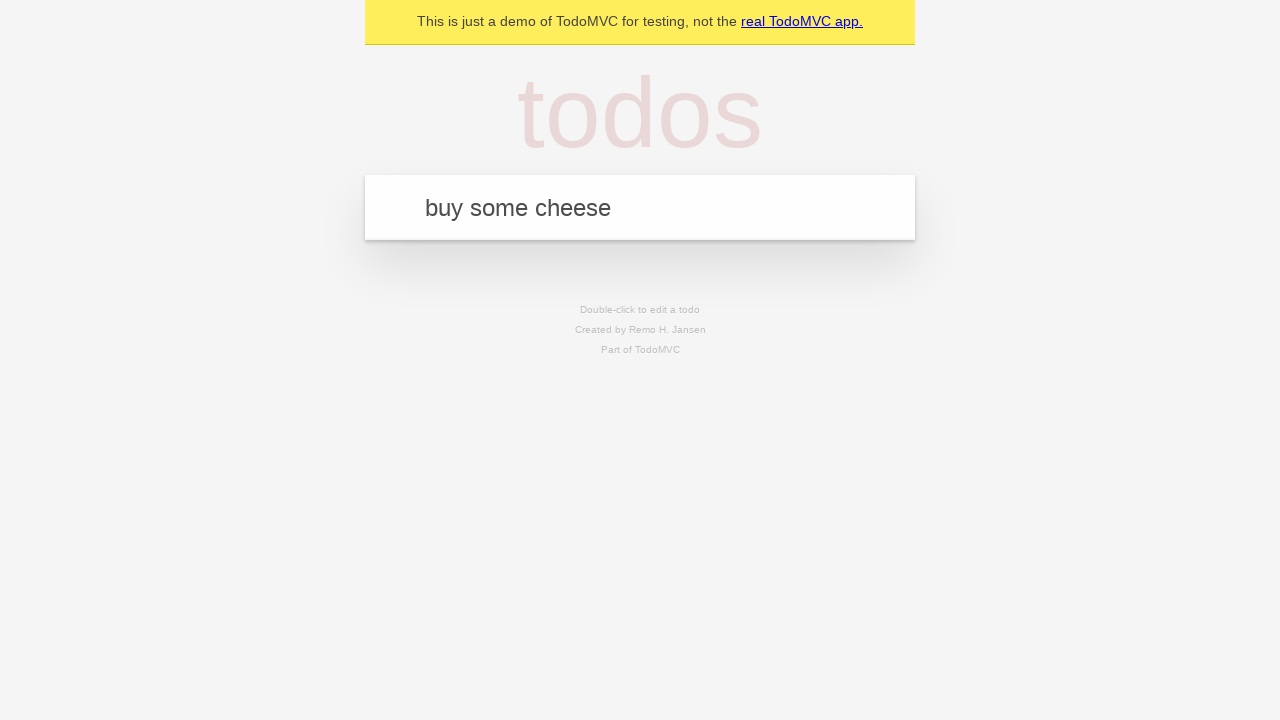

Pressed Enter to create first todo on .new-todo
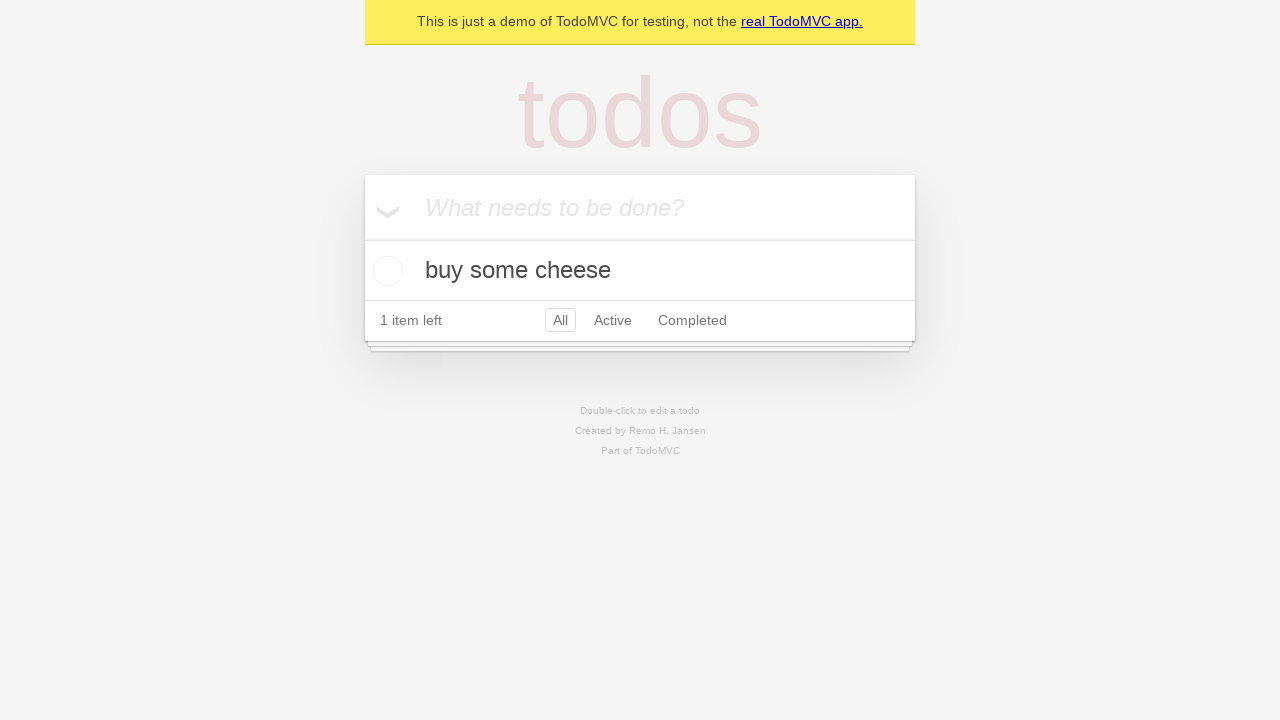

Filled new todo input with 'feed the cat' on .new-todo
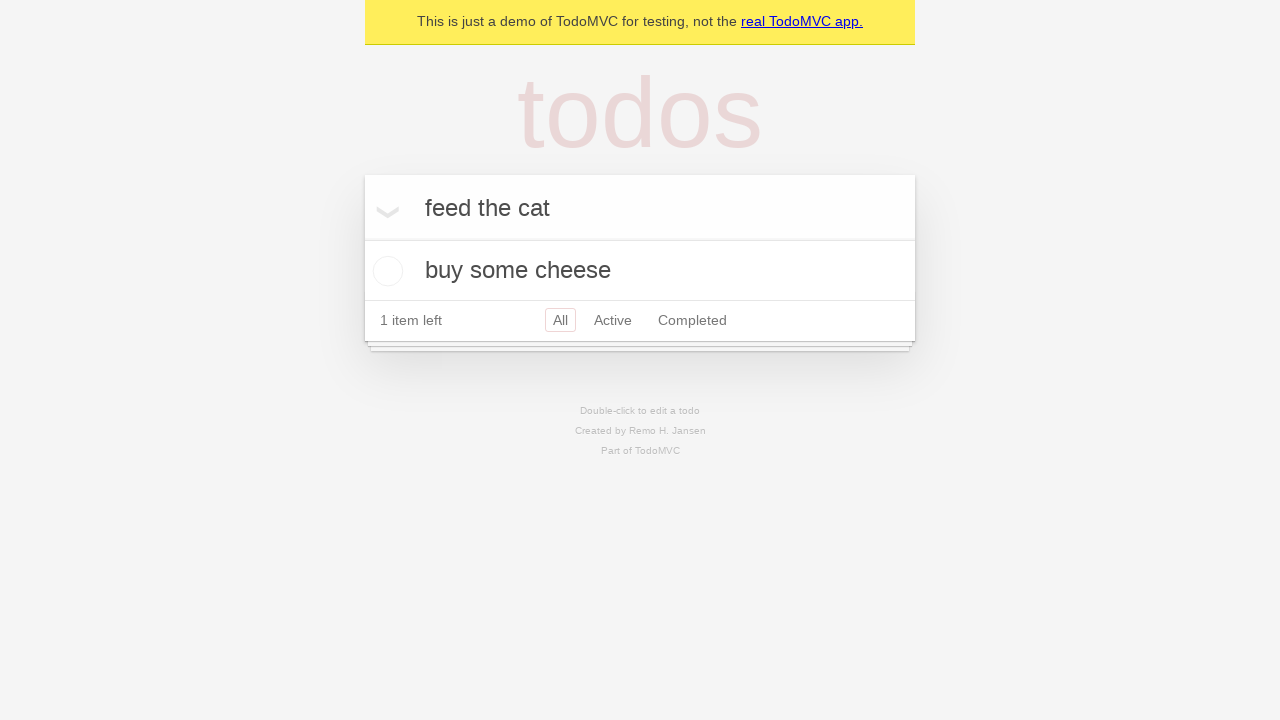

Pressed Enter to create second todo on .new-todo
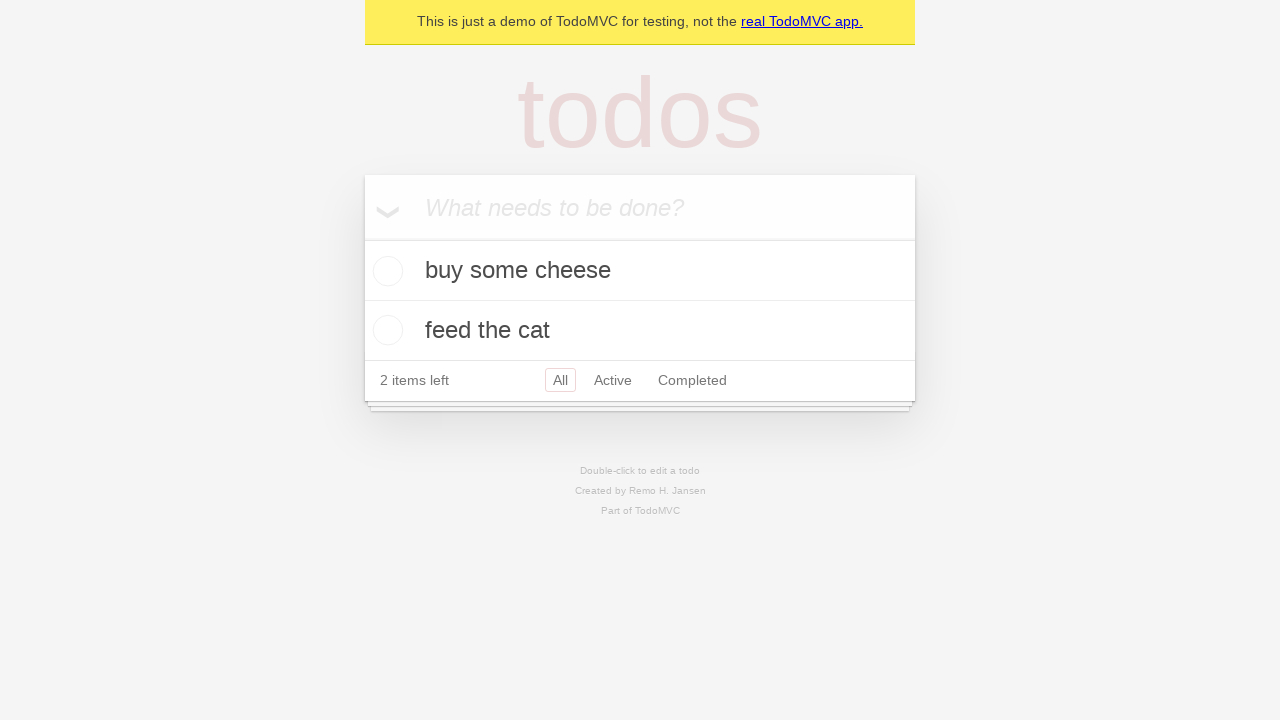

Filled new todo input with 'book a doctors appointment' on .new-todo
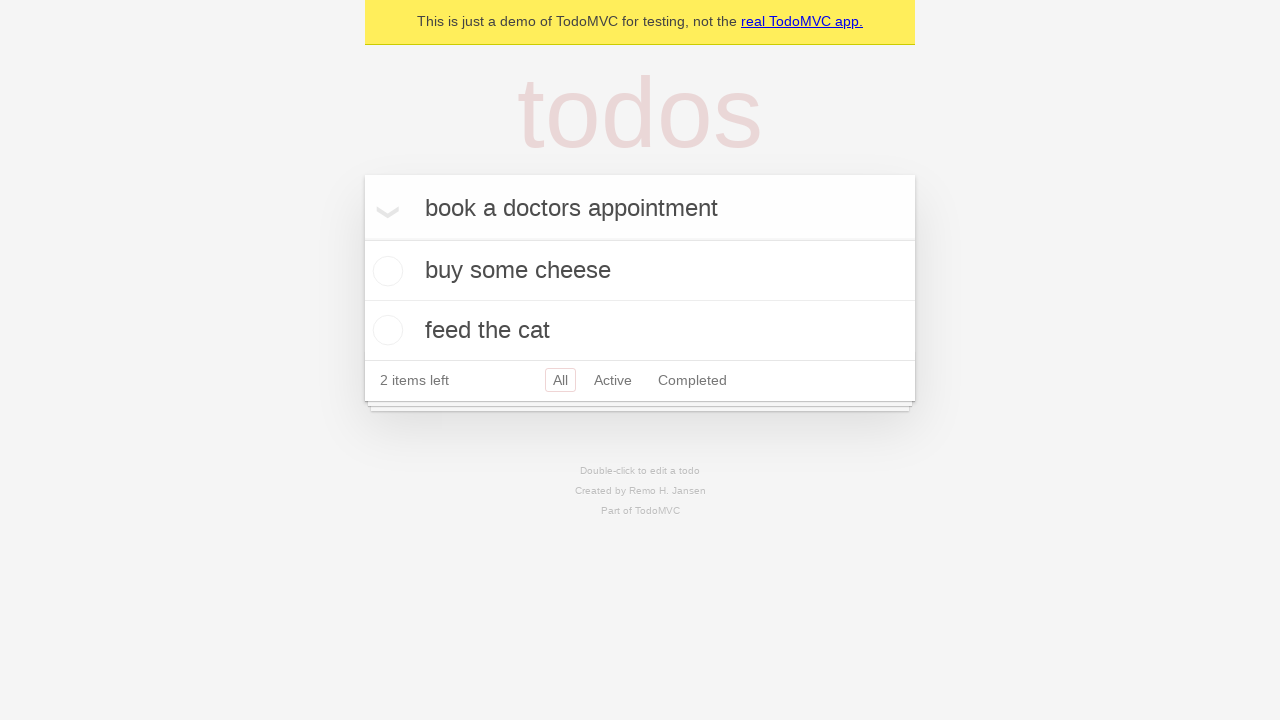

Pressed Enter to create third todo on .new-todo
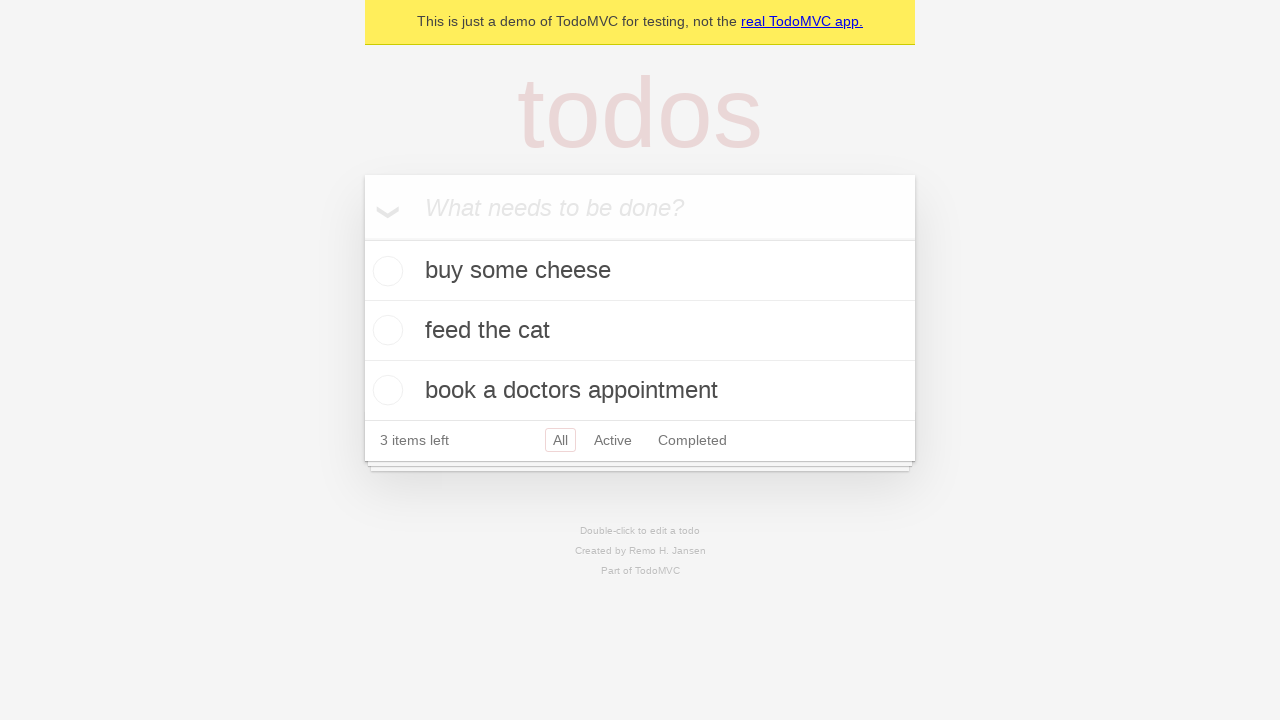

Marked second todo as complete at (385, 330) on .todo-list li .toggle >> nth=1
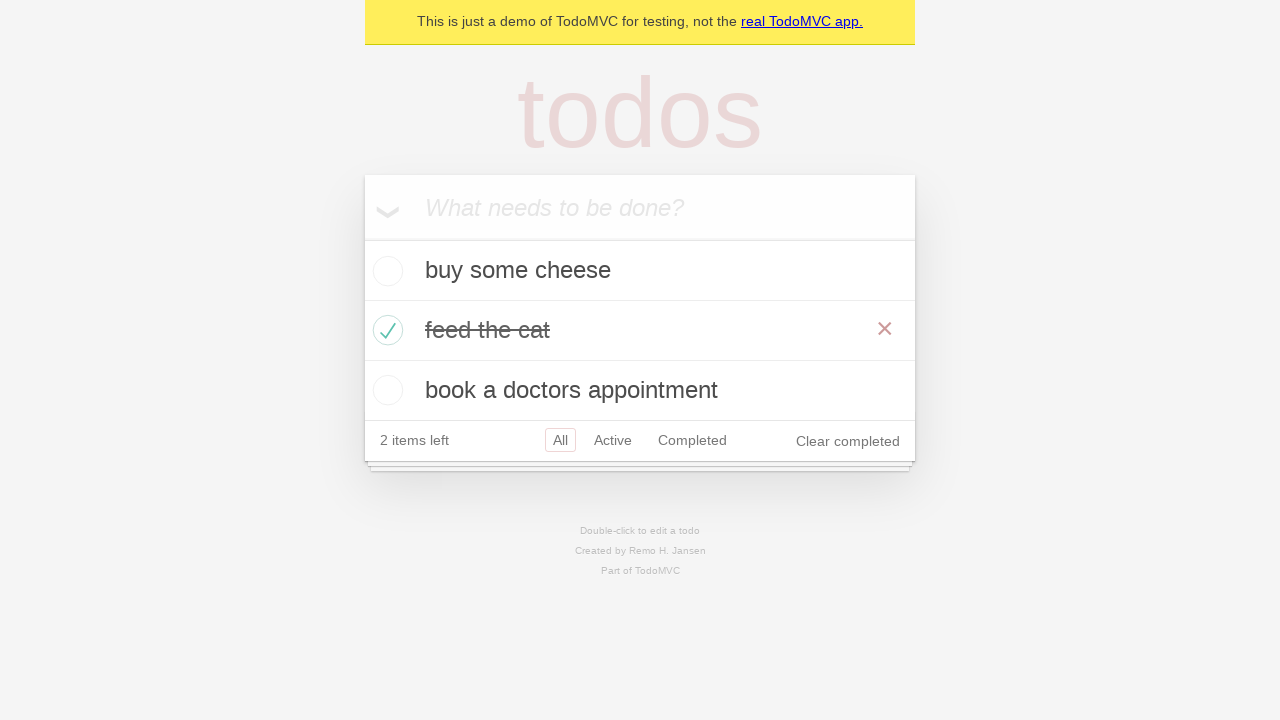

Clicked Completed filter to display only completed items at (692, 440) on .filters >> text=Completed
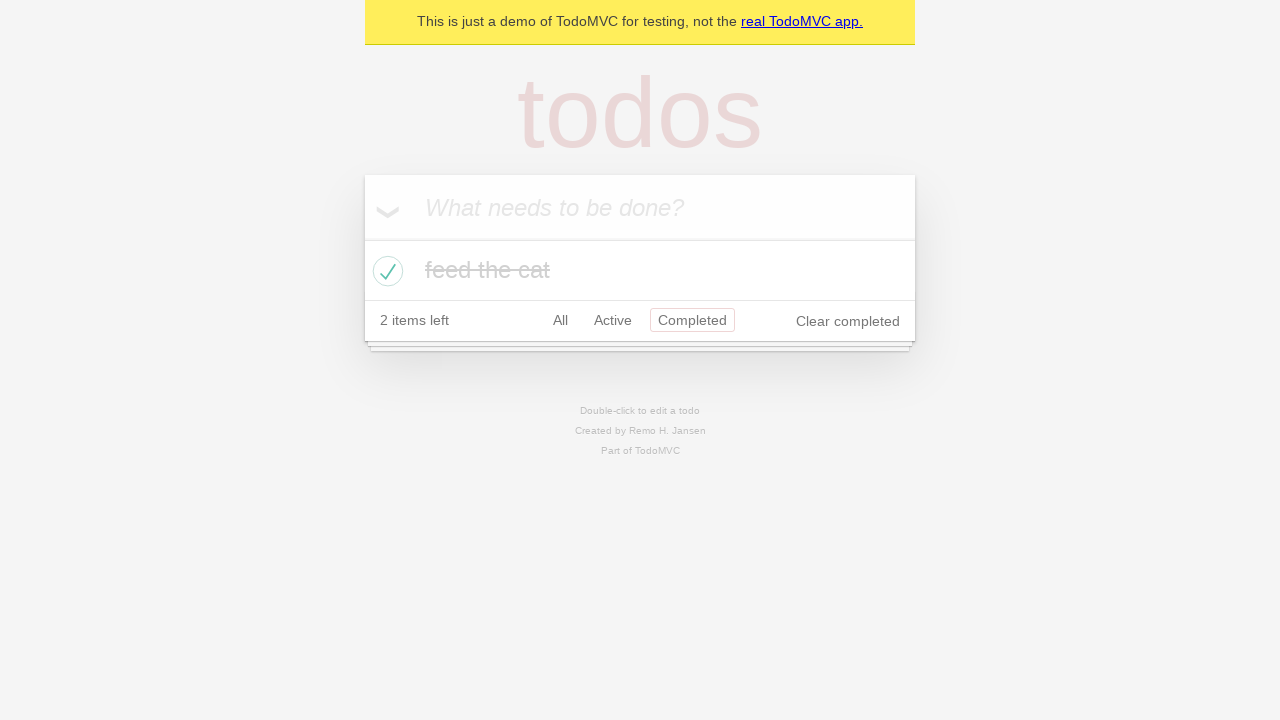

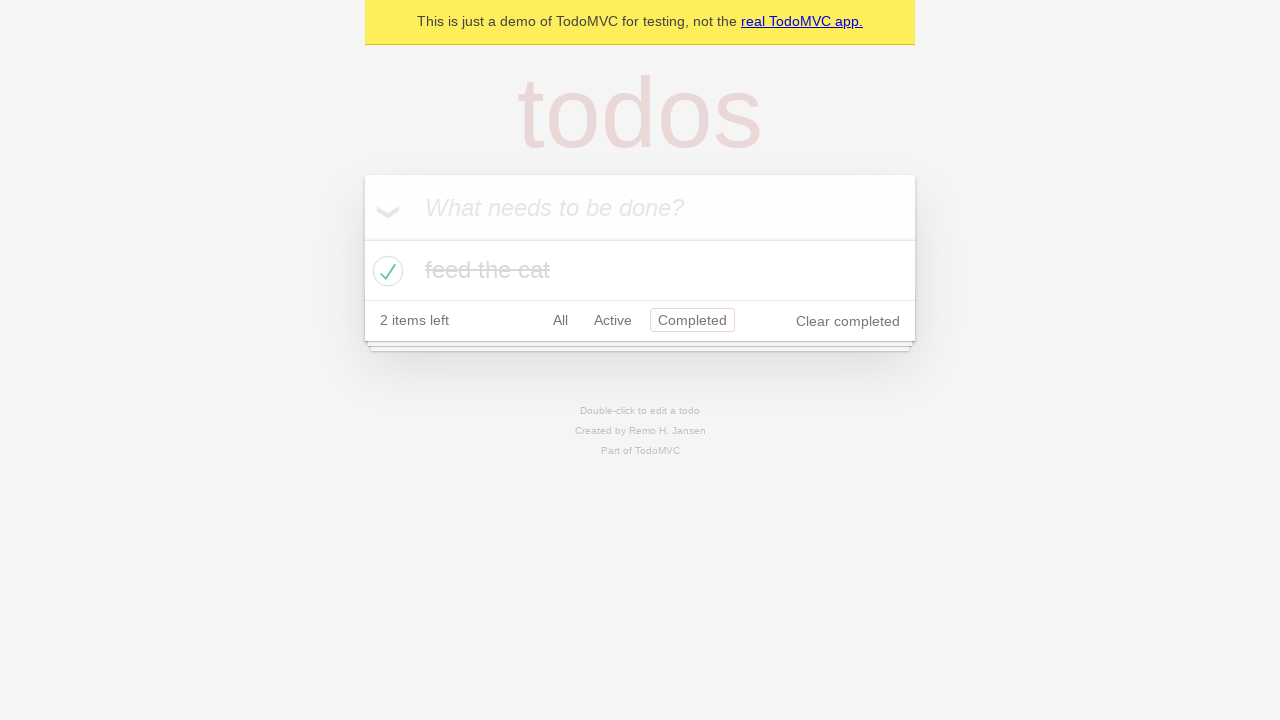